Tests clicking on a link using Actions class to navigate to A/B Testing page

Starting URL: http://the-internet.herokuapp.com/

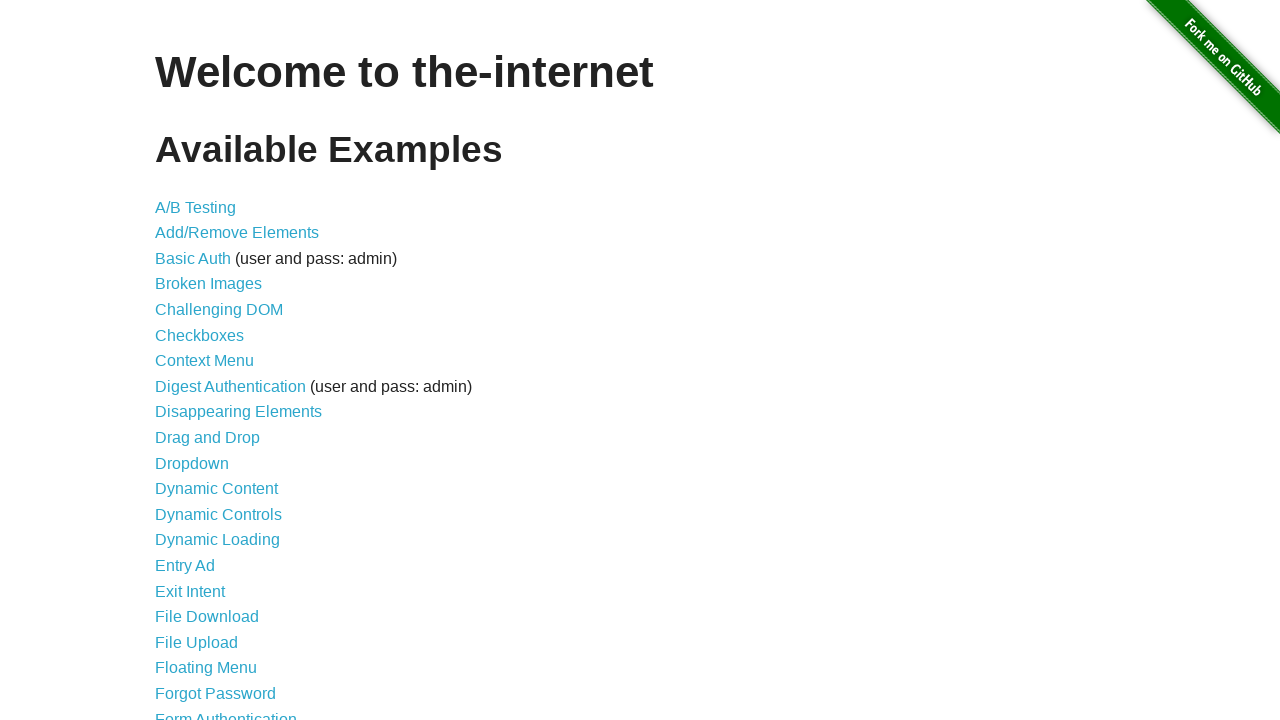

Clicked on A/B Testing link to navigate to A/B Testing page at (196, 207) on text=A/B Testing
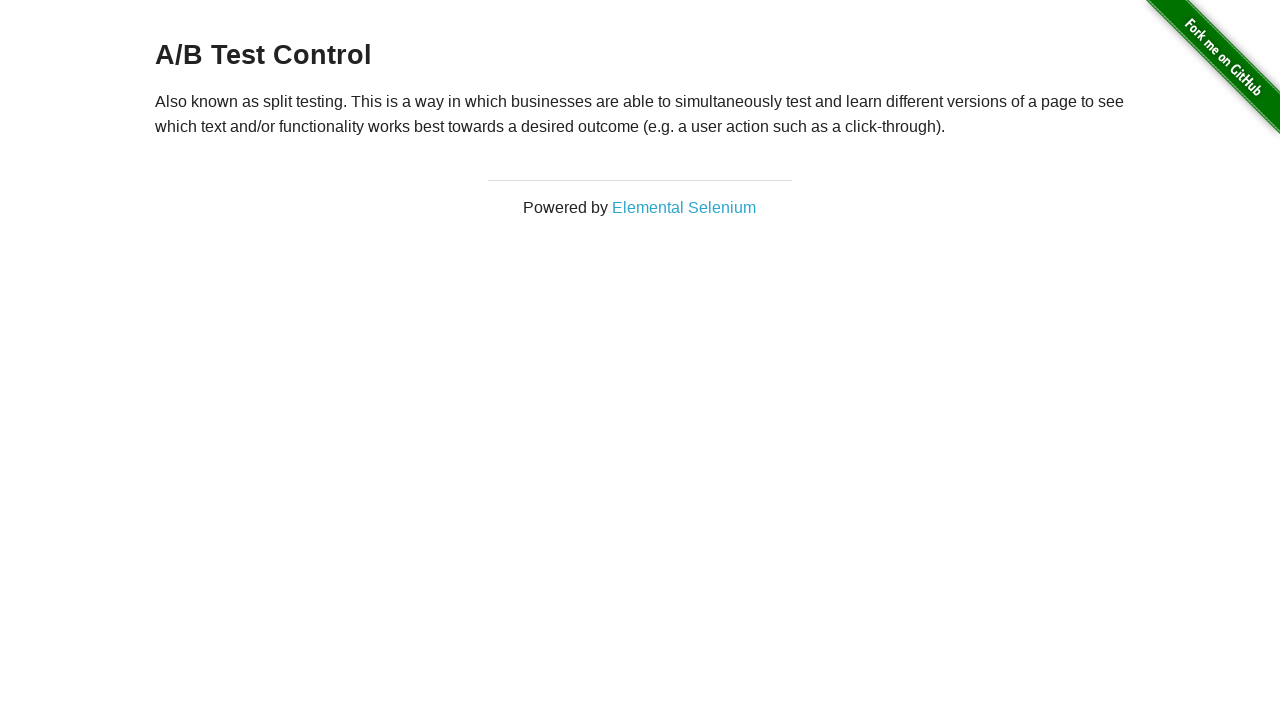

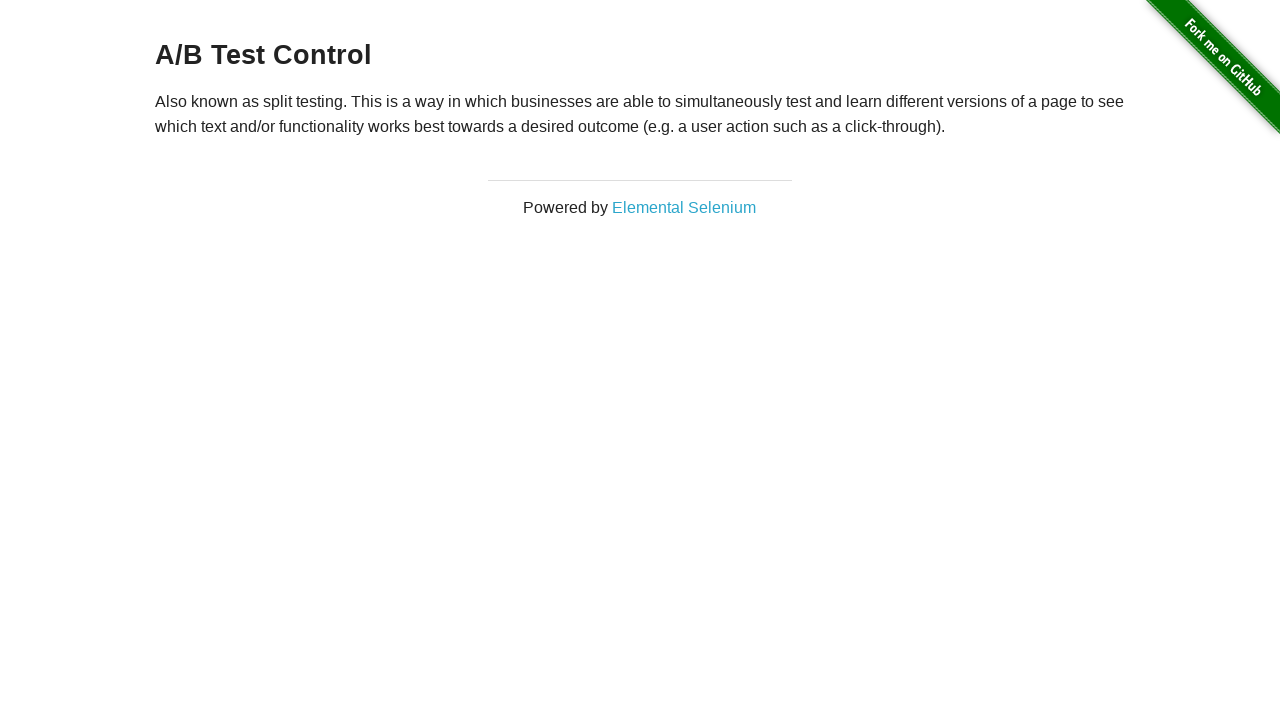